Clicks shop button from checkout page and verifies navigation to products page

Starting URL: https://webshop-agil-testautomatiserare.netlify.app/checkout

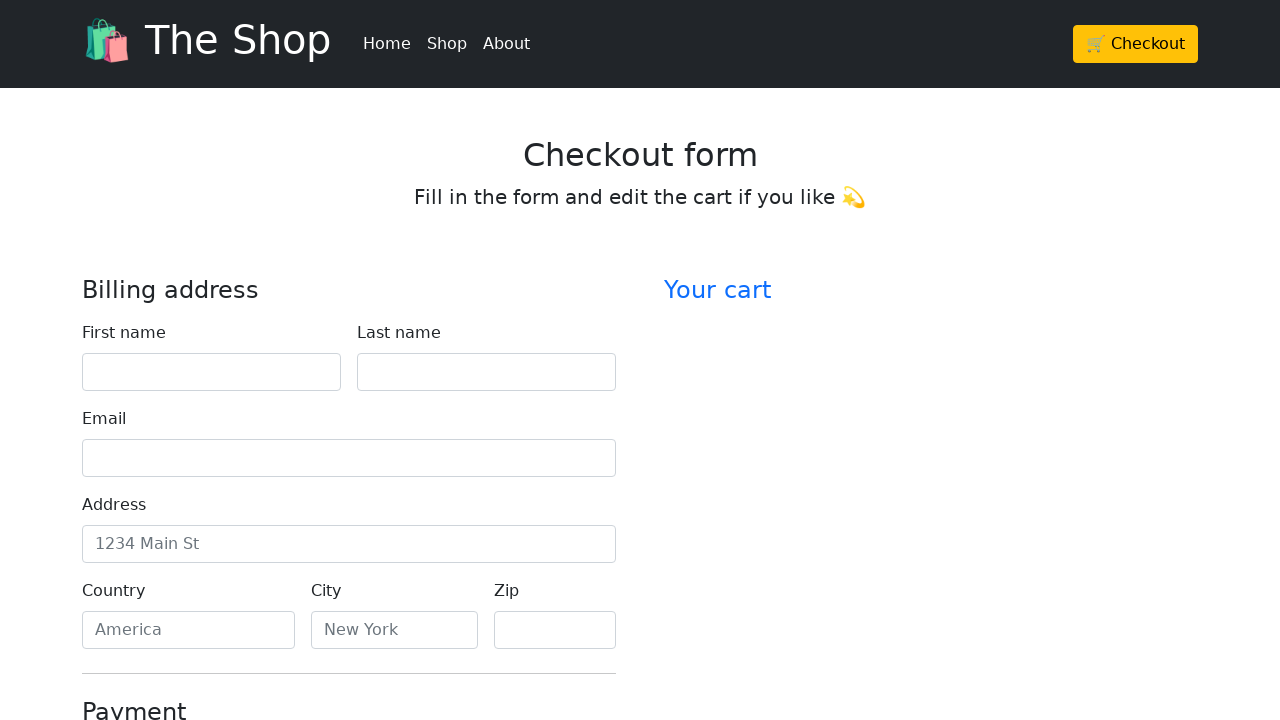

Clicked shop button in navigation from checkout page at (447, 44) on (//*[@class='nav-link px-2 text-white'])[2]
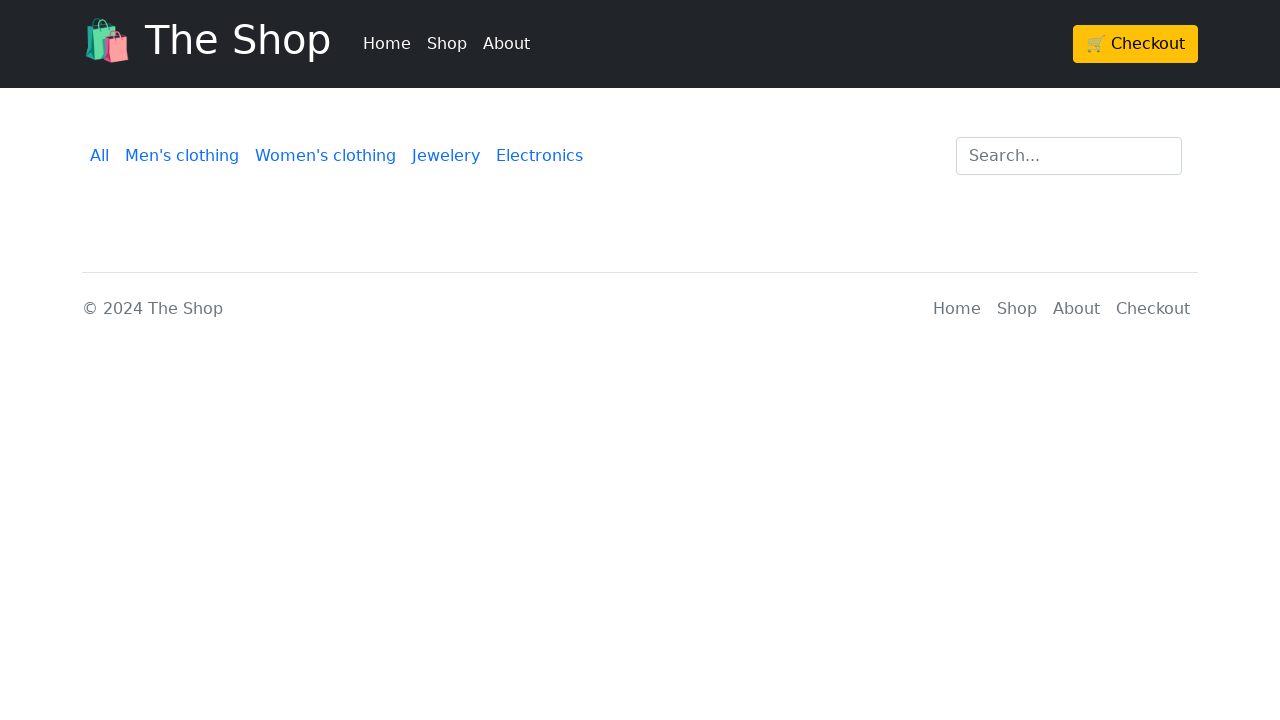

Products page loaded
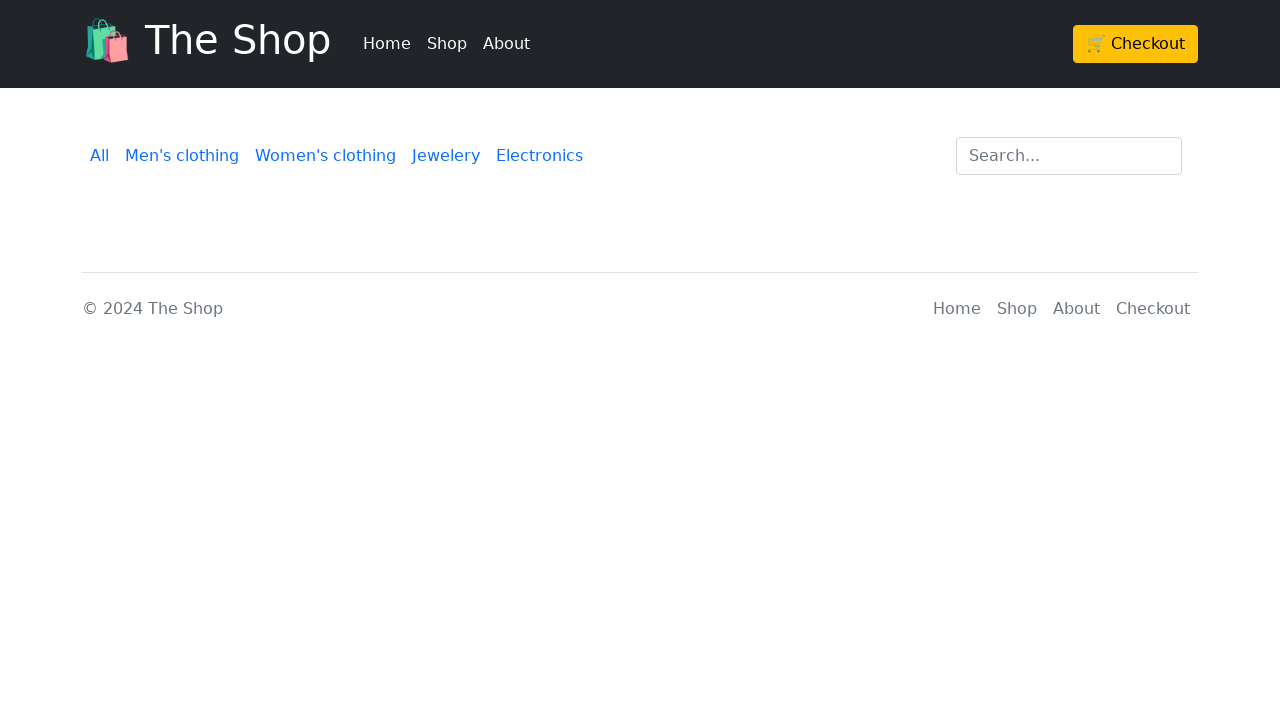

Verified successful navigation to products page
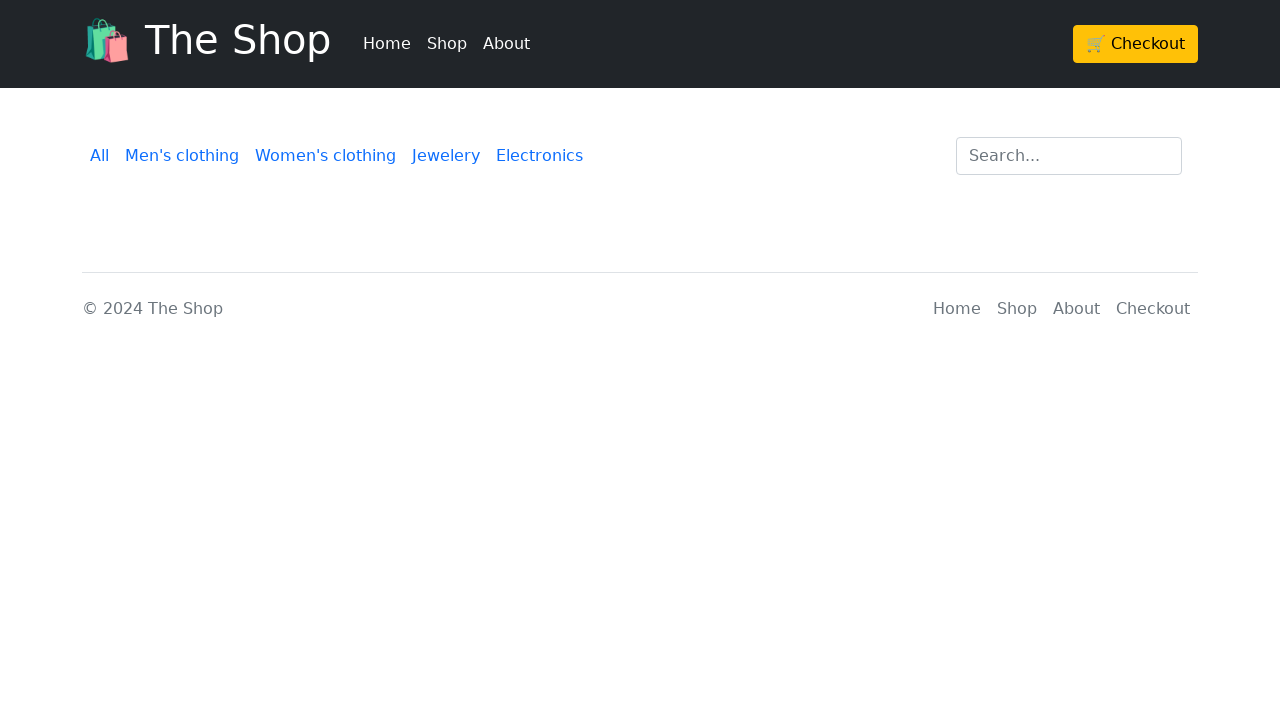

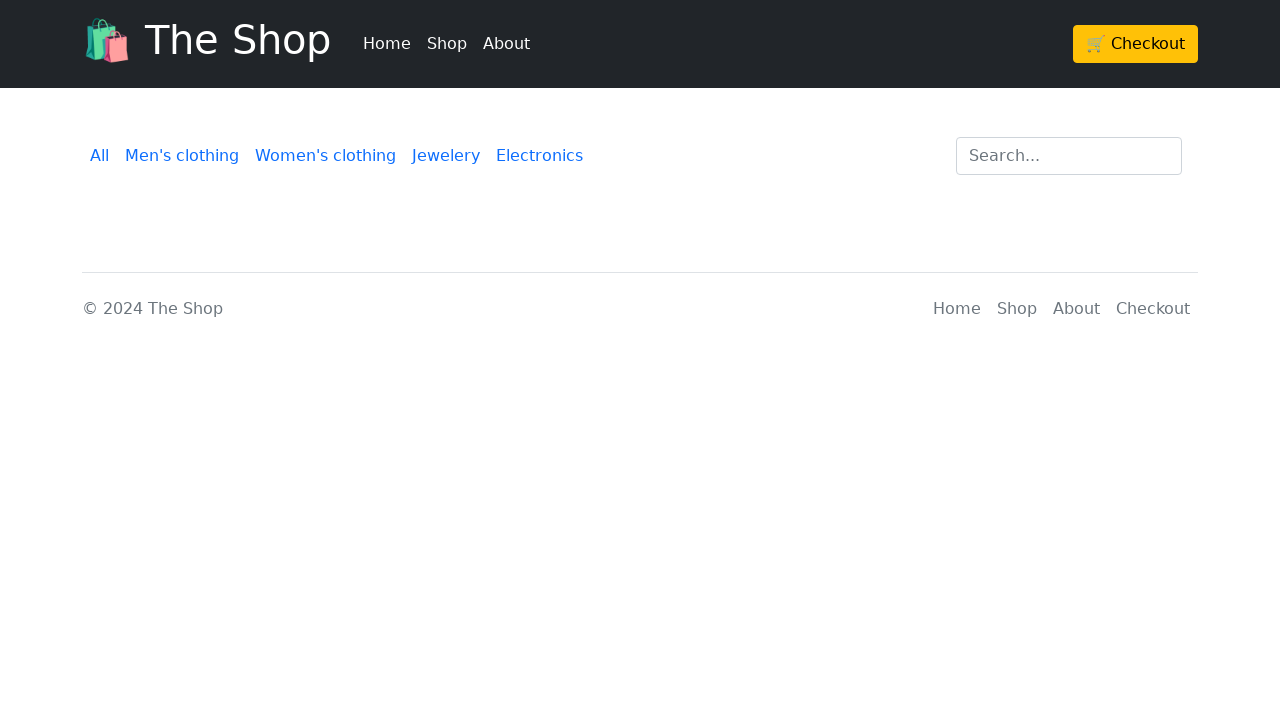